Tests the basic alert button by clicking it, verifying the alert text, and accepting the alert

Starting URL: https://demoqa.com/alerts

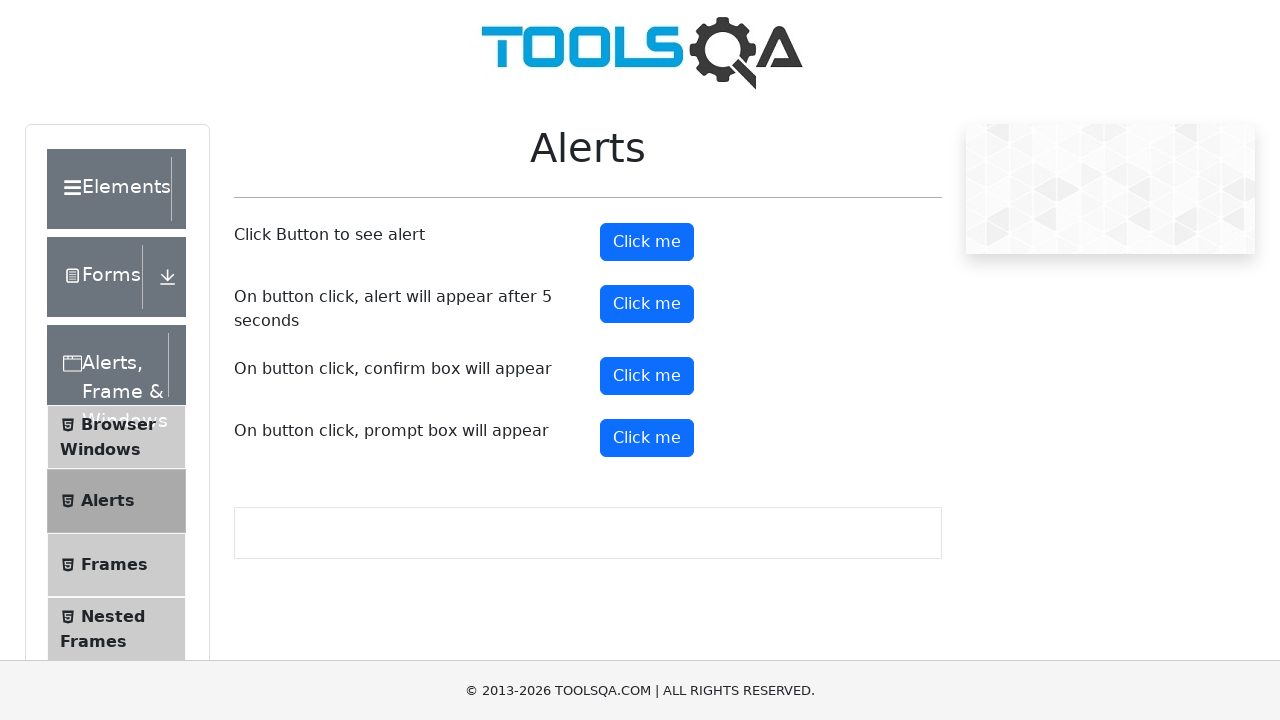

Clicked the alert button at (647, 242) on #alertButton
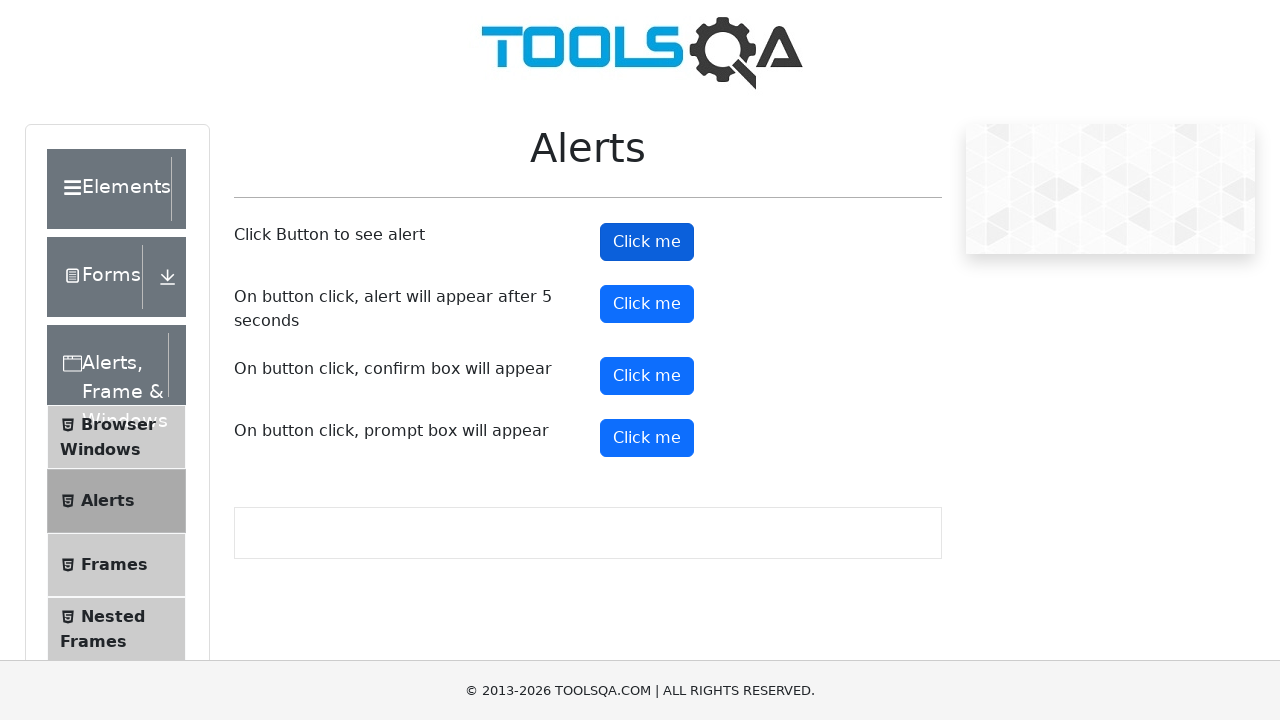

Set up dialog handler to accept alerts
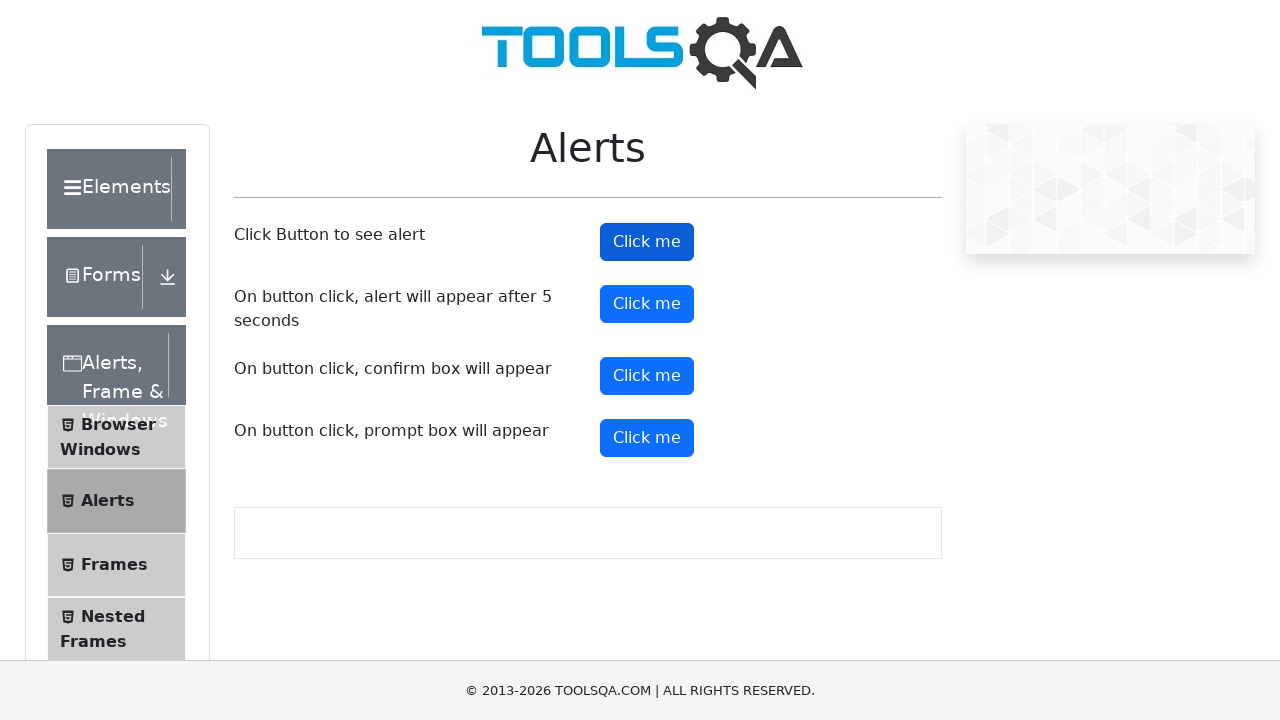

Waited for alert to be processed
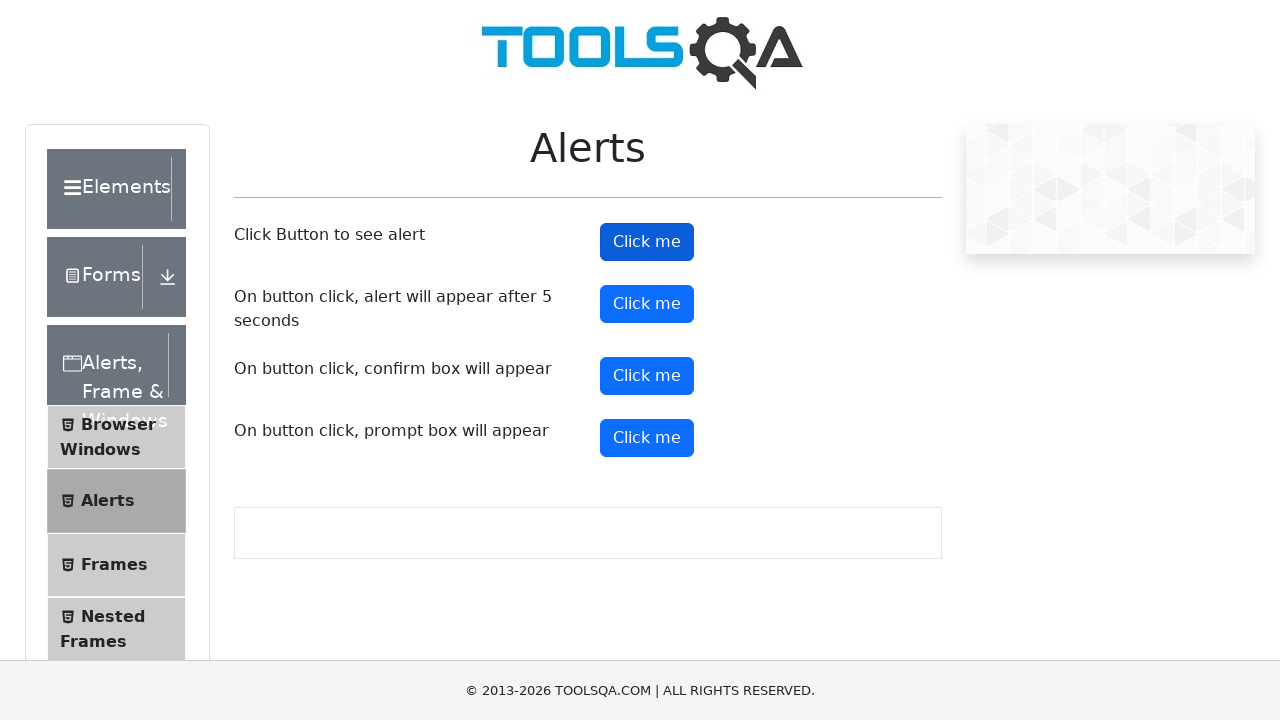

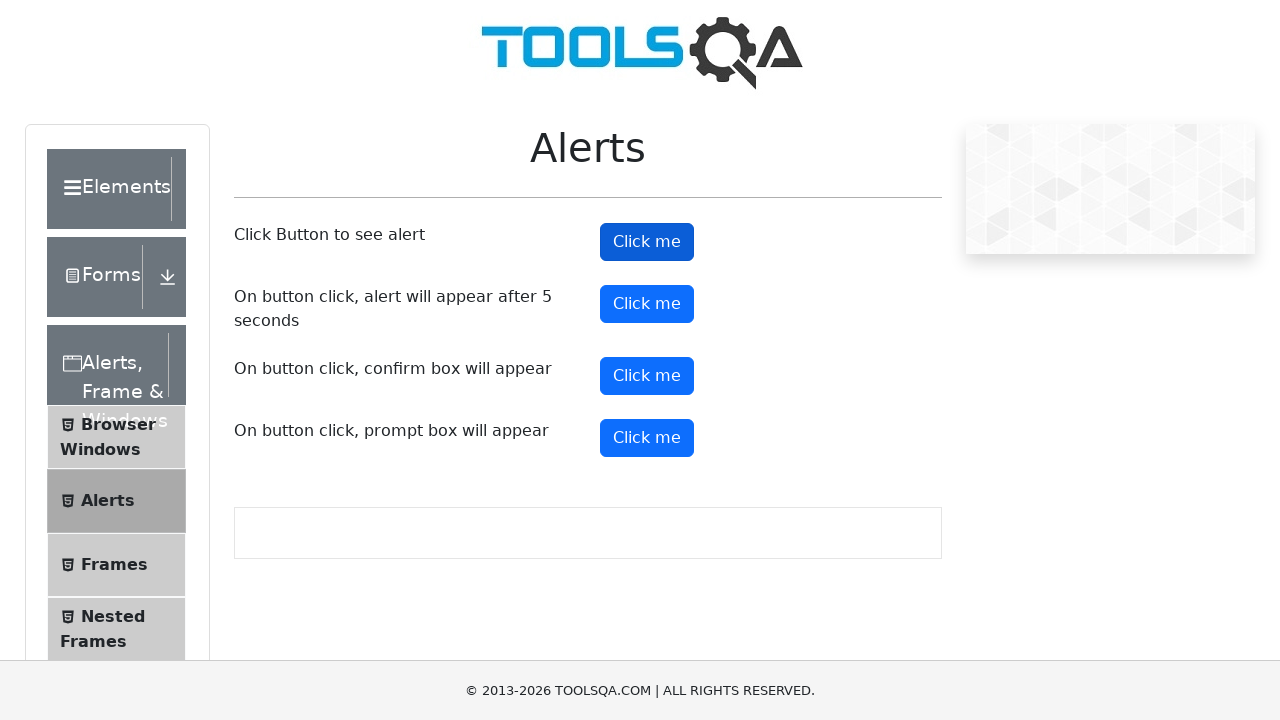